Navigates to Weibo homepage and then to the real-time hot topics page to view trending content

Starting URL: https://weibo.com/

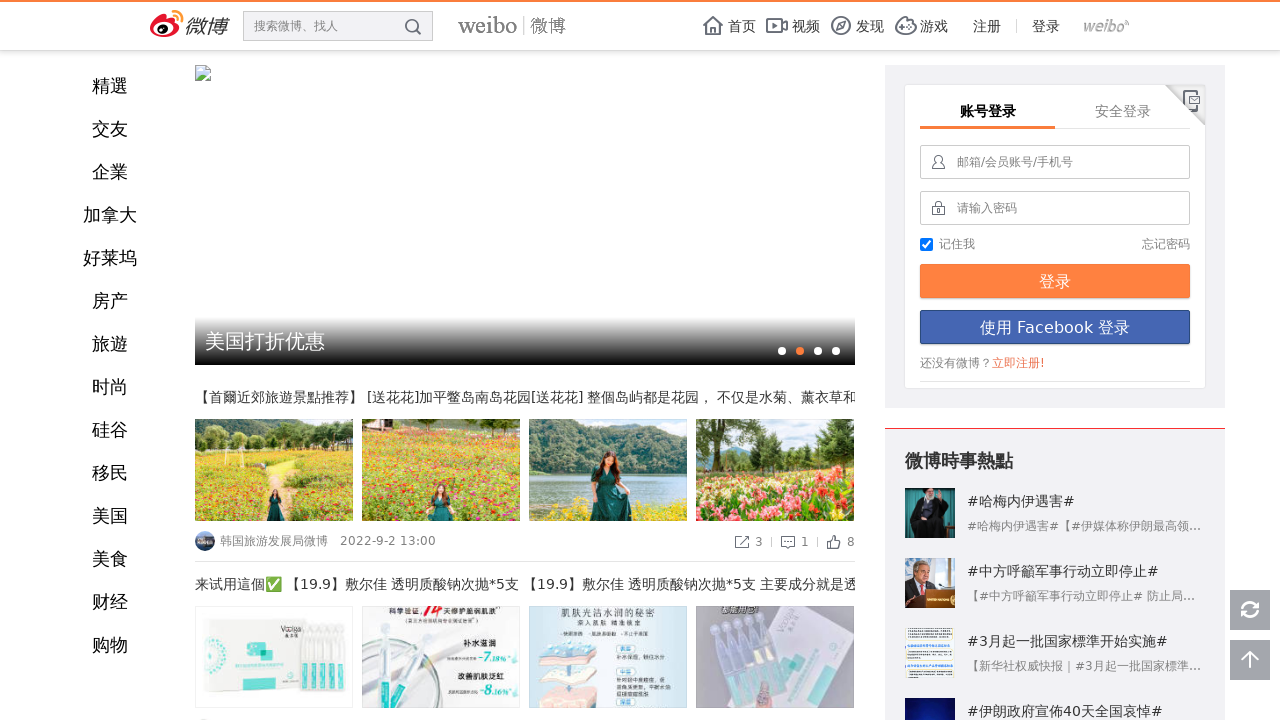

Weibo homepage network idle state reached
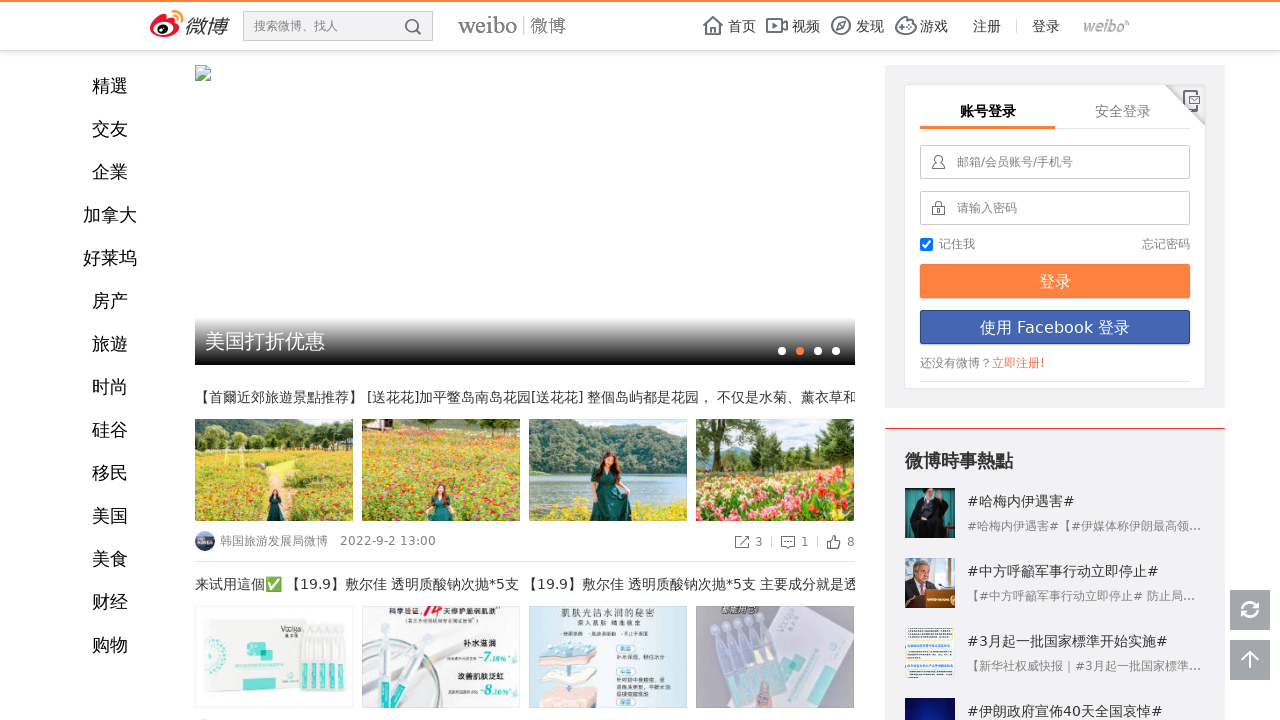

Waited 5 seconds for page to fully render
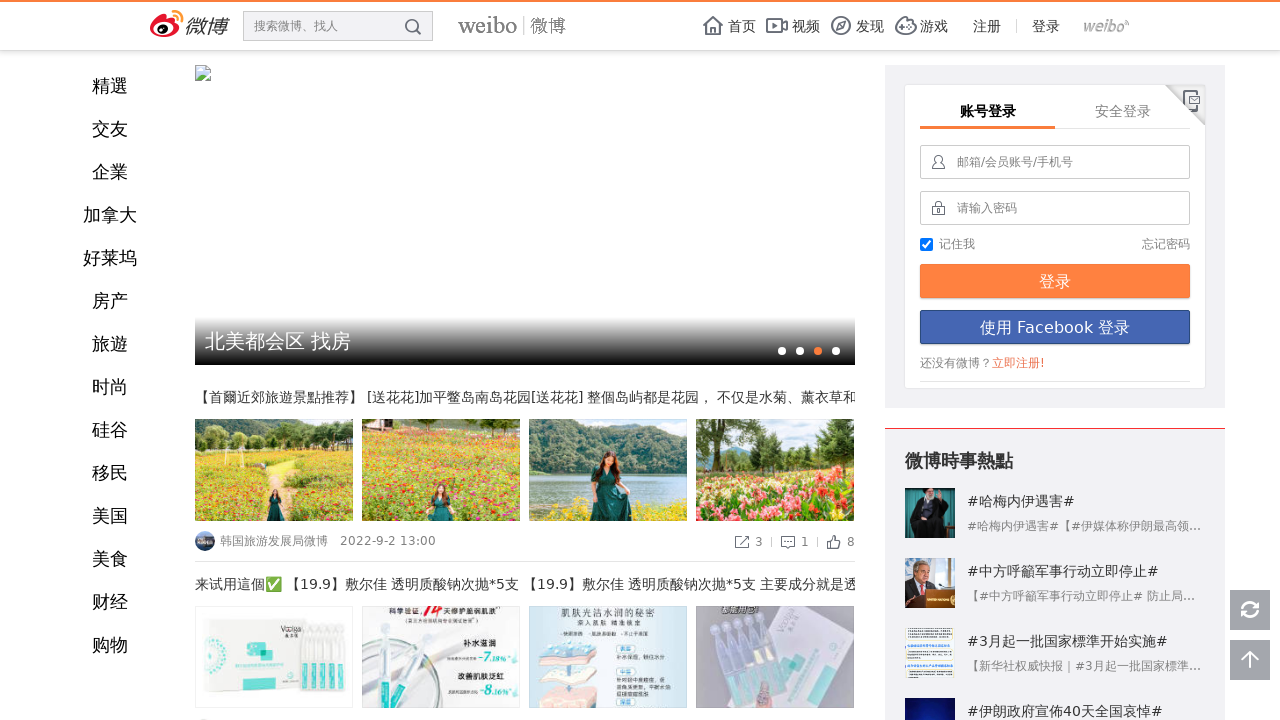

Navigated to Weibo real-time hot topics page
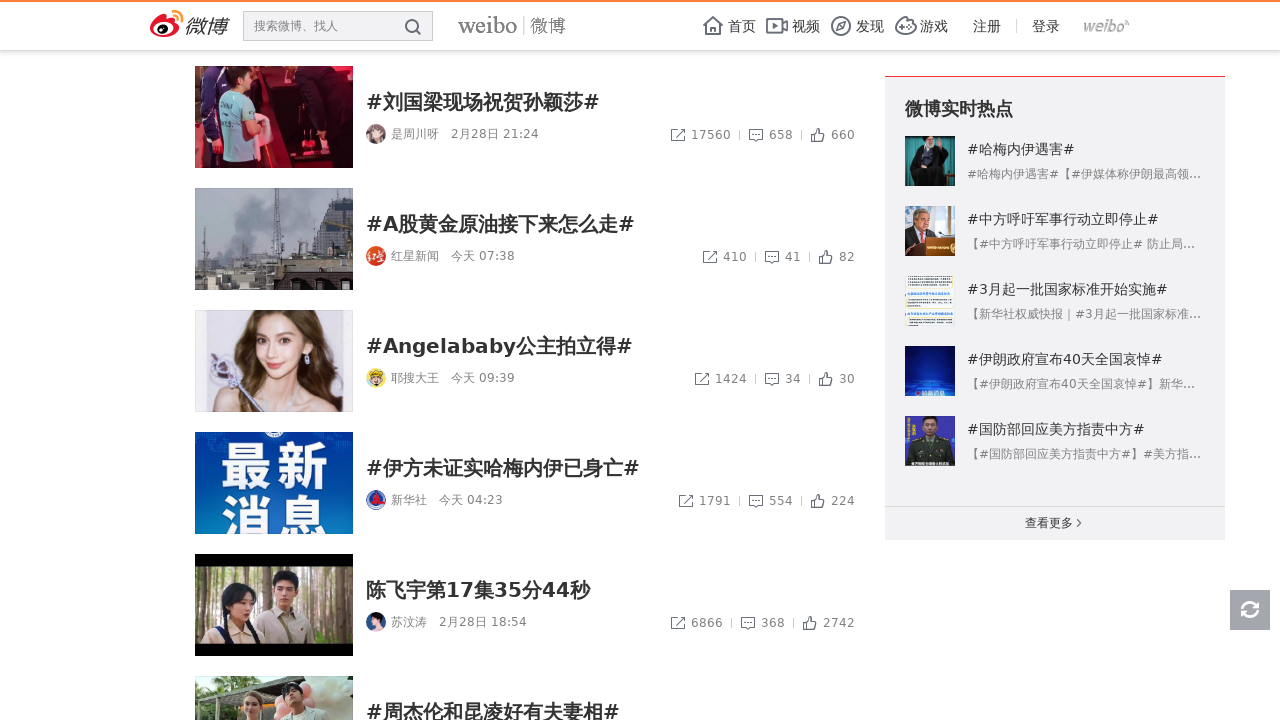

Hot topics page network idle state reached
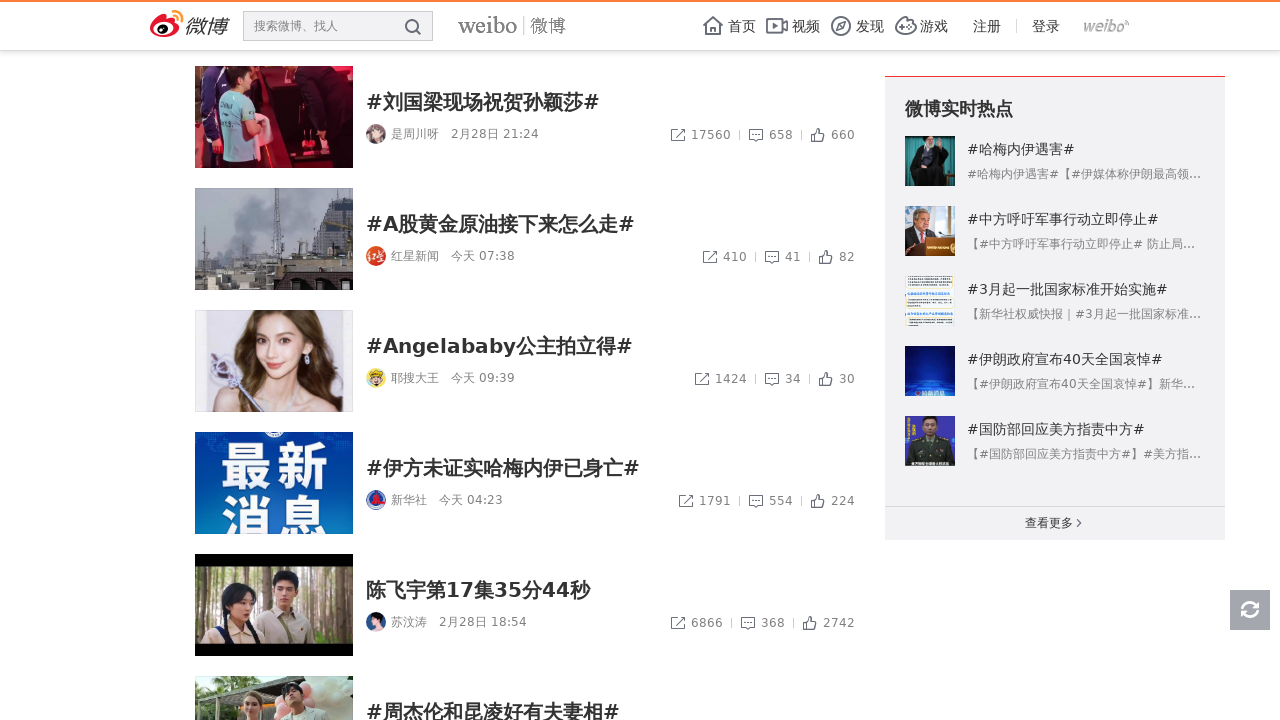

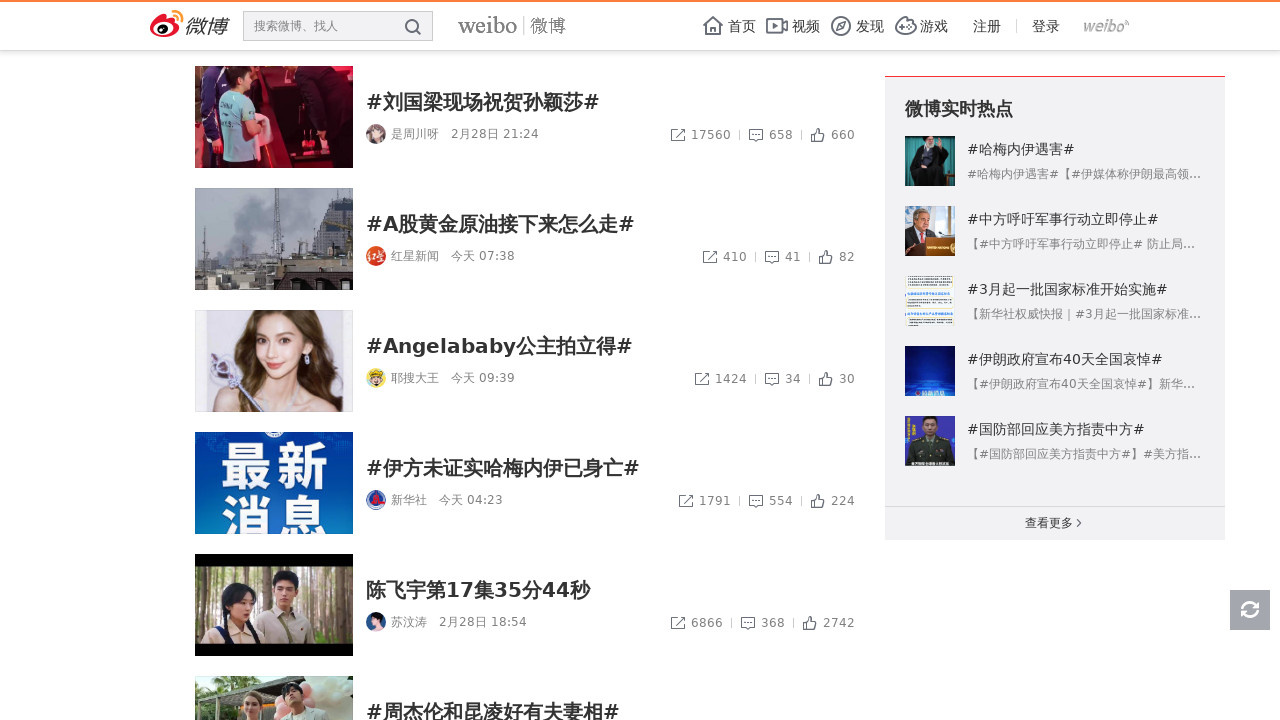